Tests the user registration flow on Rahul Shetty Academy by navigating to the registration page, filling in user details (name, email, mobile, occupation, gender), submitting the form, and verifying that a validation error appears when the required checkbox is not checked.

Starting URL: https://rahulshettyacademy.com/client/#/auth/login

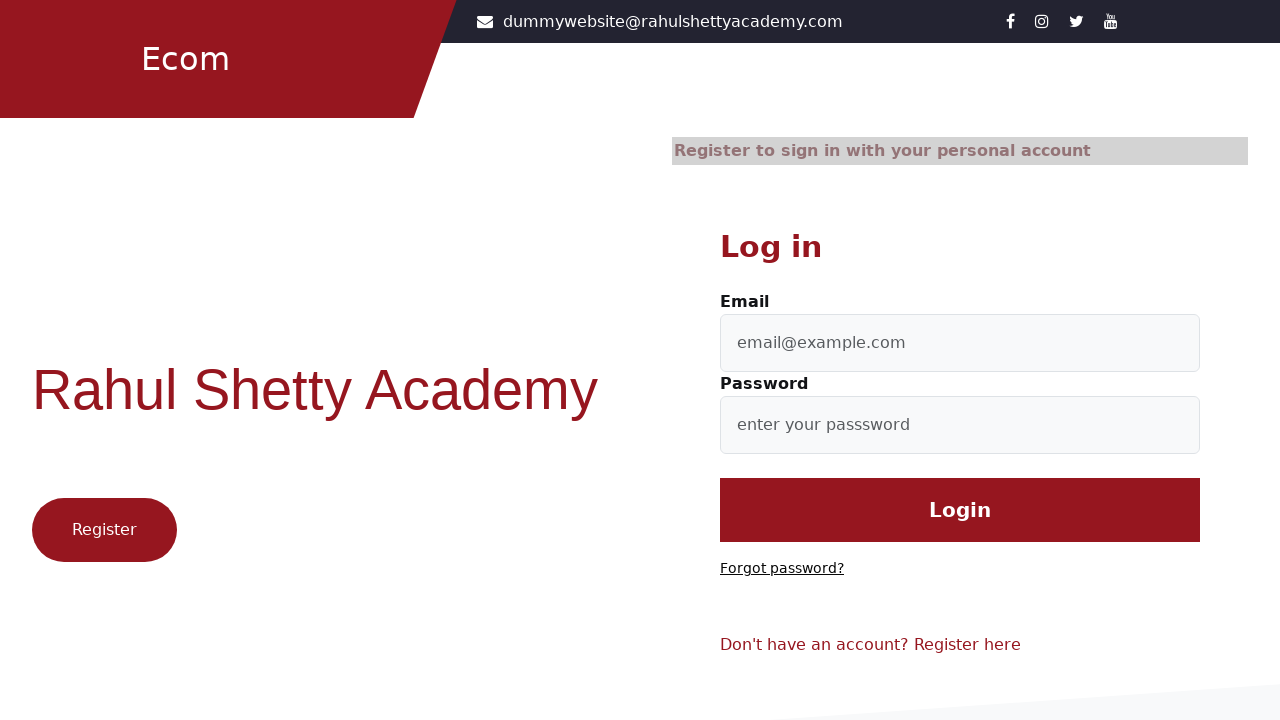

Clicked 'Register here' link to navigate to registration page at (968, 645) on a:has-text('Register here')
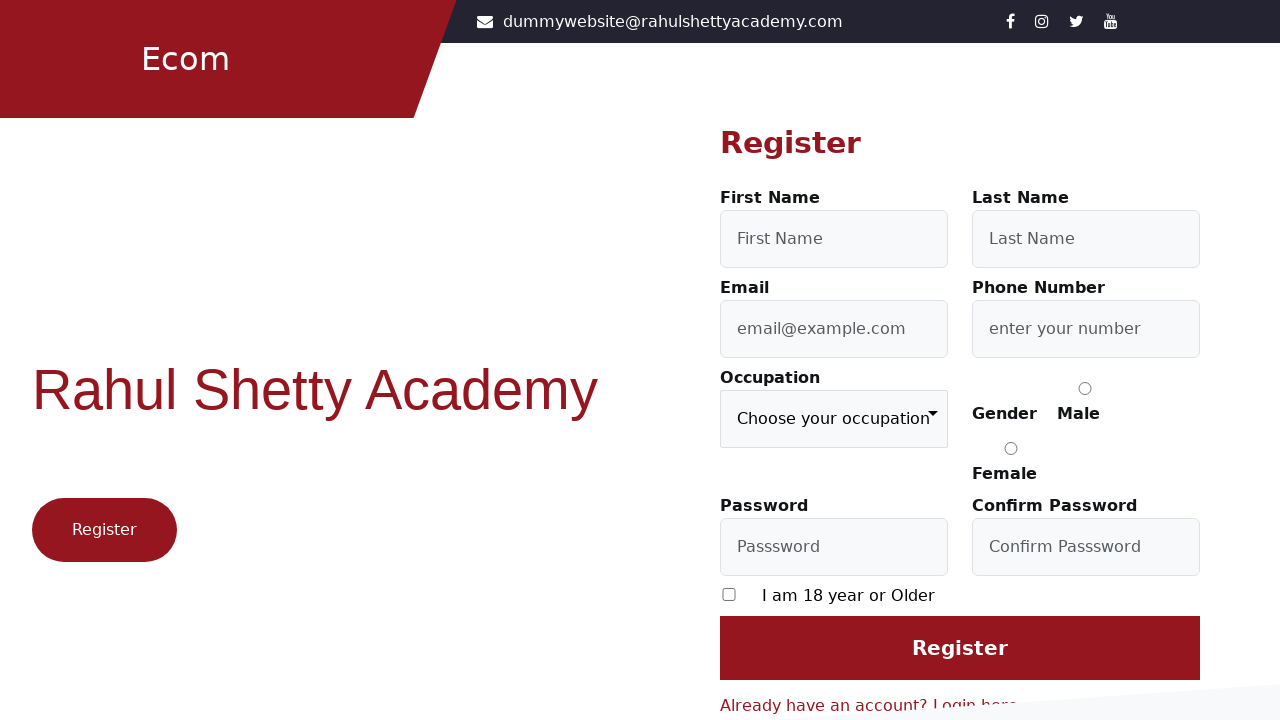

Registration form loaded and first name field is visible
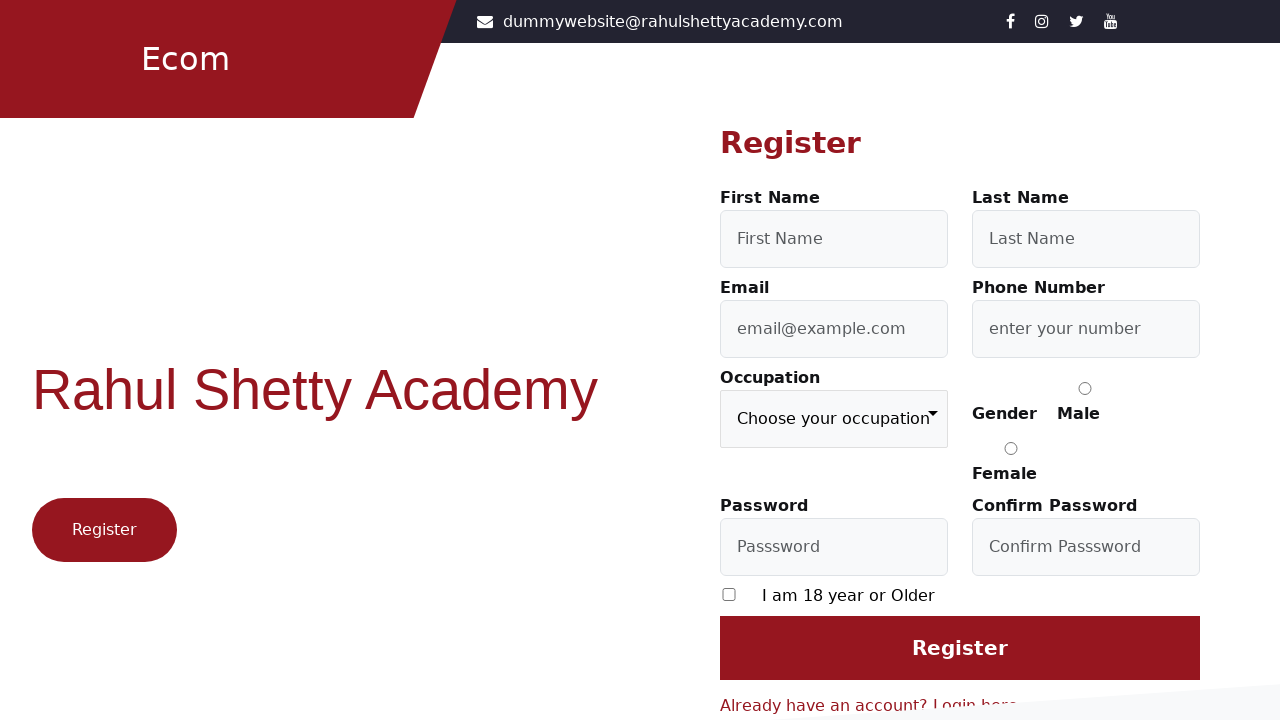

Filled first name field with 'Marcus' on #firstName
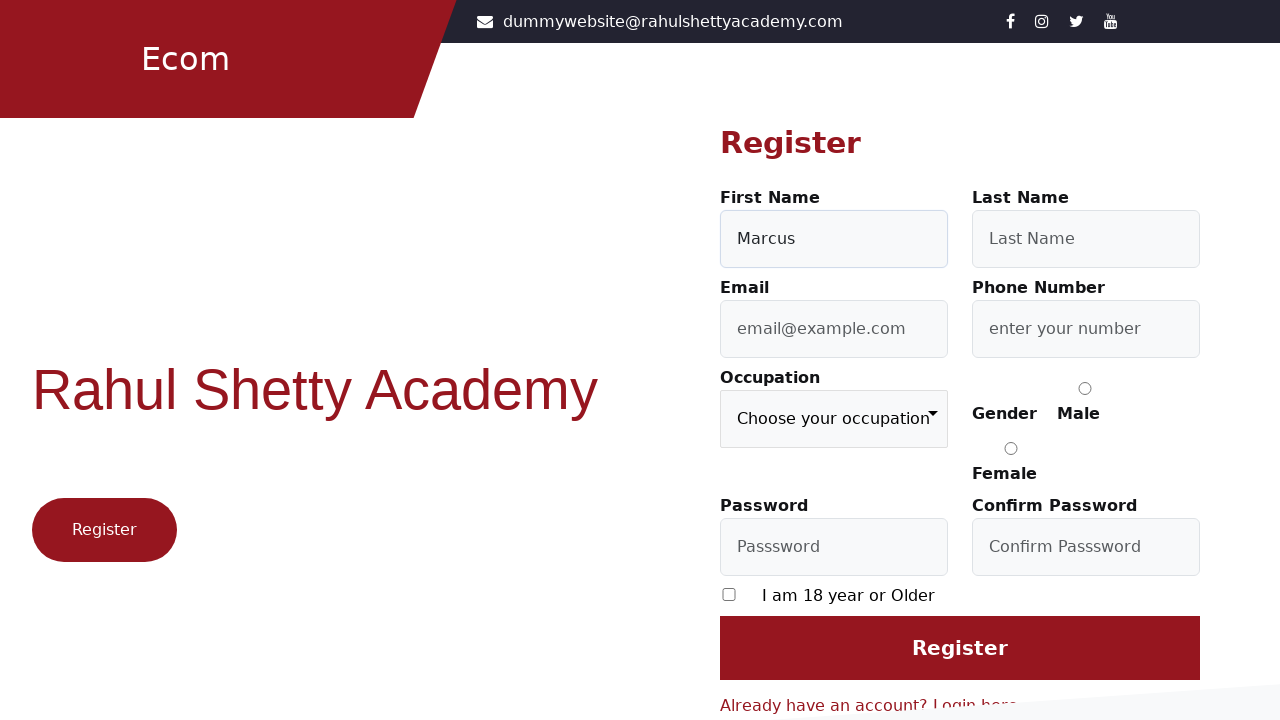

Filled last name field with 'Thompson' on #lastName
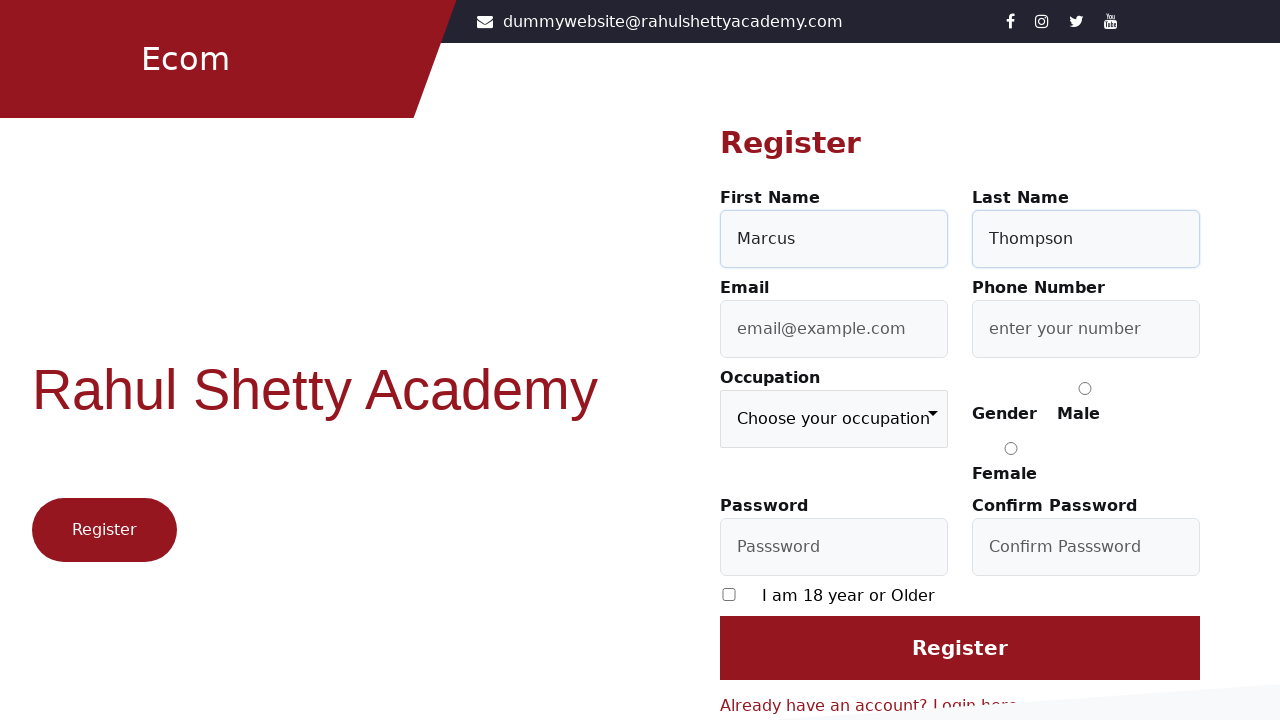

Filled email field with 'marcus.thompson@testmail.com' on #userEmail
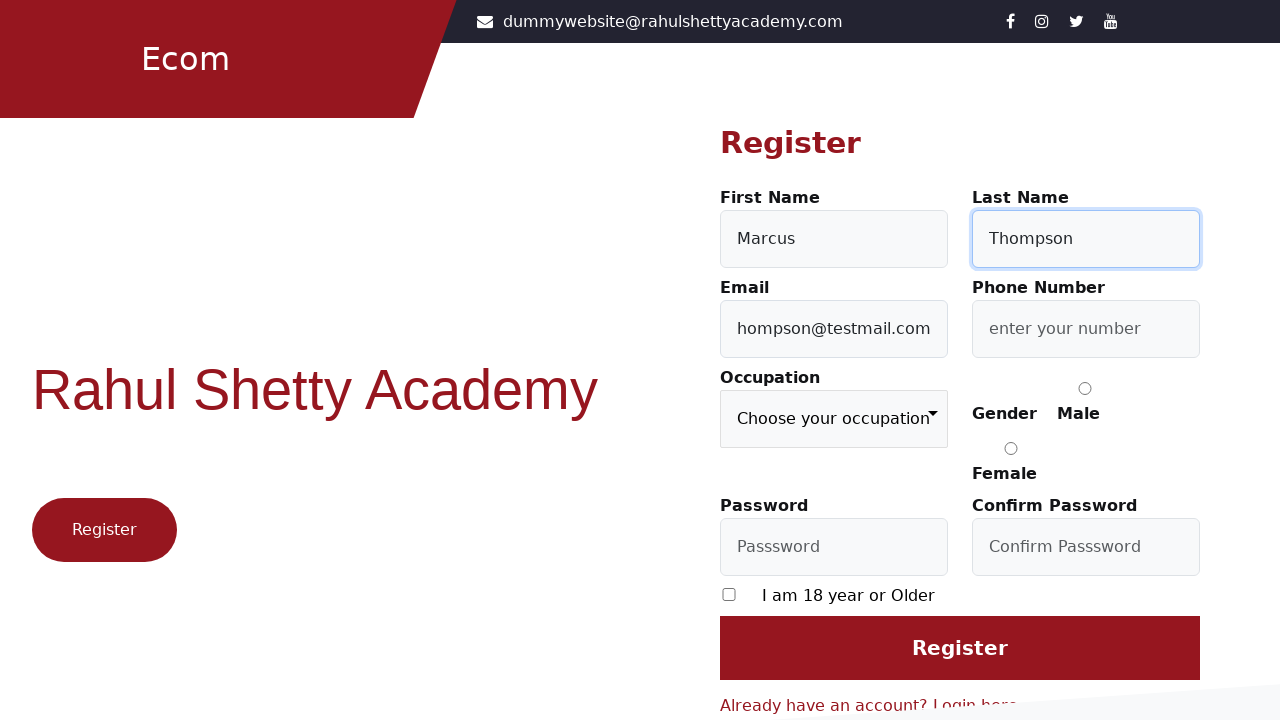

Filled mobile number field with '9876543210' on #userMobile
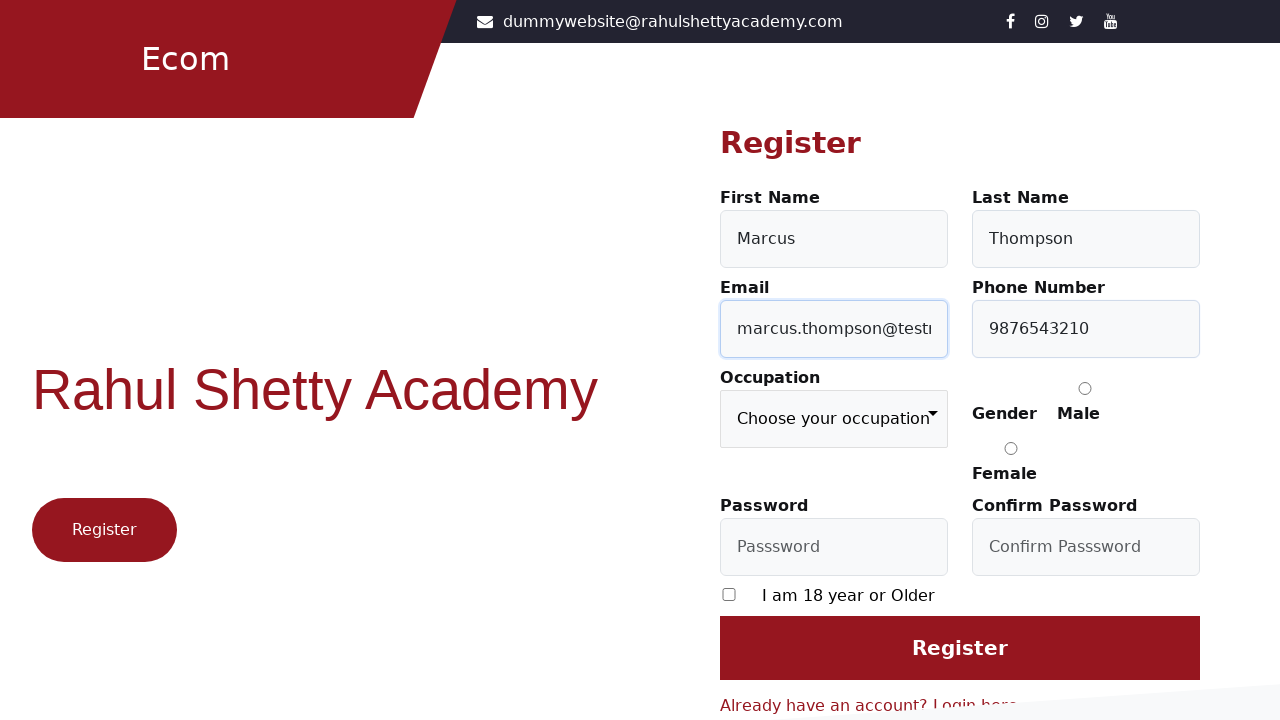

Selected 'Engineer' from occupation dropdown on select[formcontrolname='occupation']
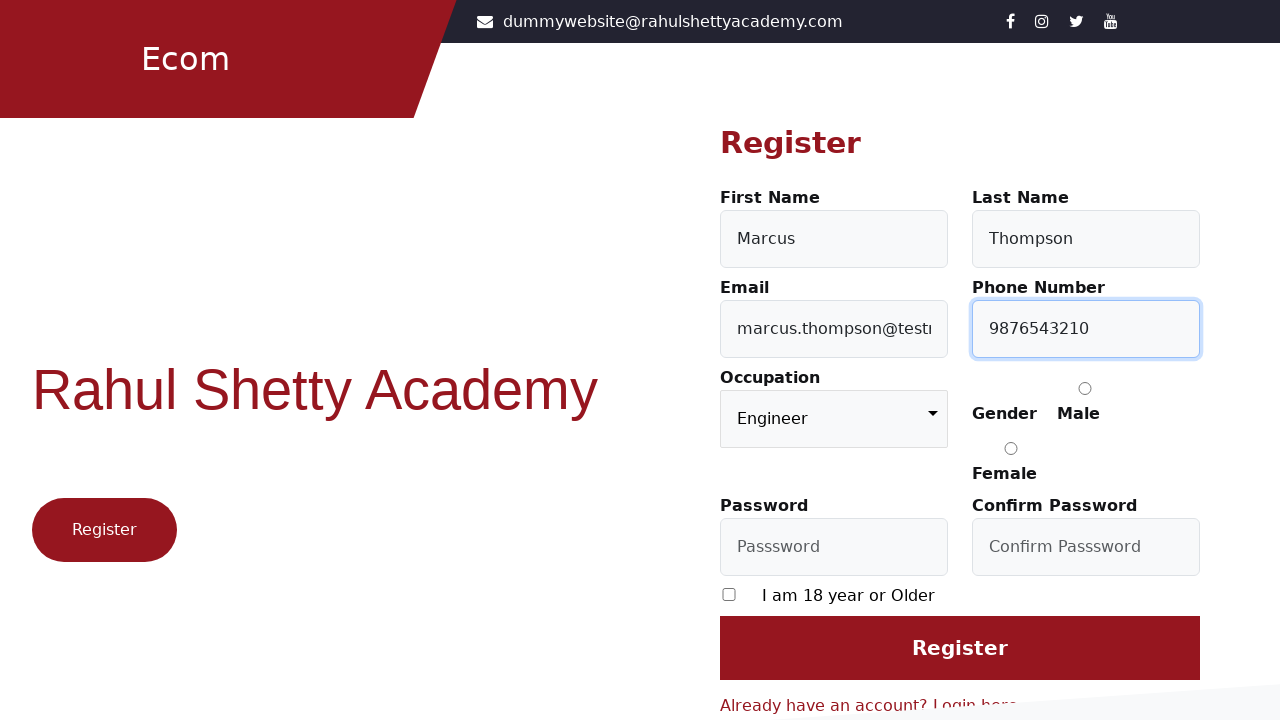

Selected 'Male' gender radio button at (1085, 388) on xpath=//label[text()='Gender']/following-sibling::label/input[@type='radio' and 
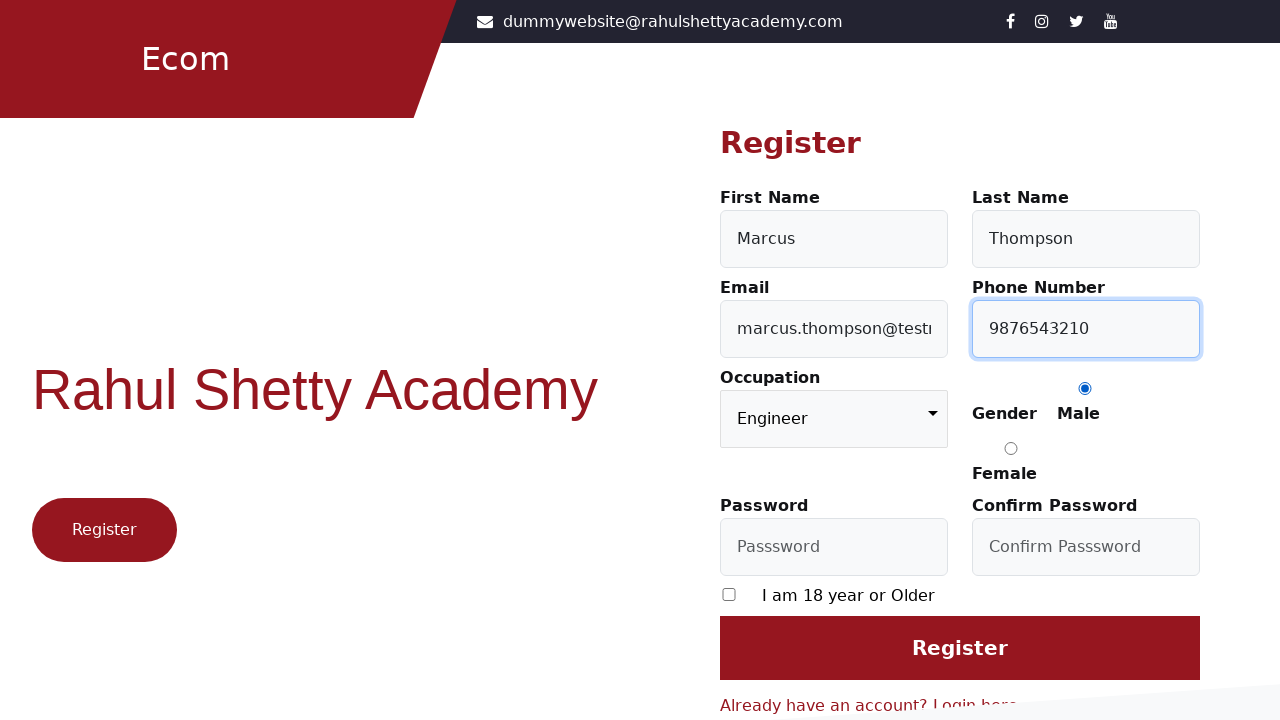

Clicked Register button to submit form at (960, 648) on #login
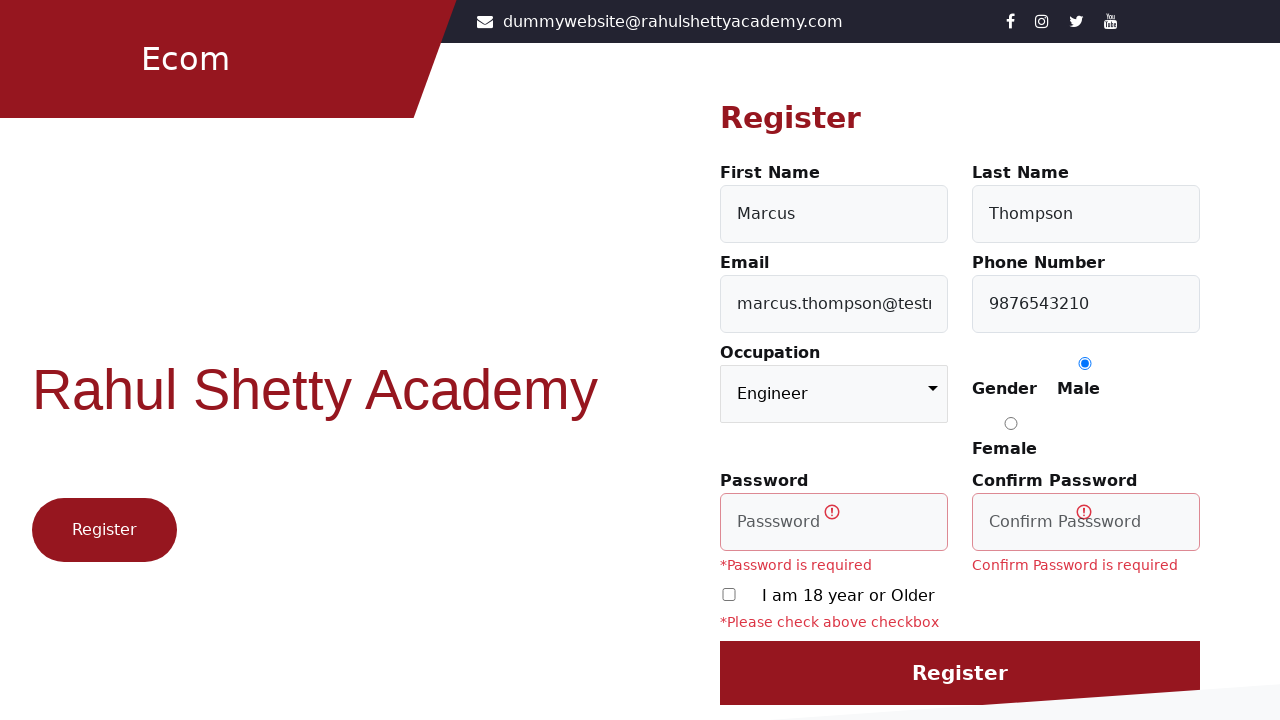

Checkbox validation error message appeared: '*Please check above checkbox'
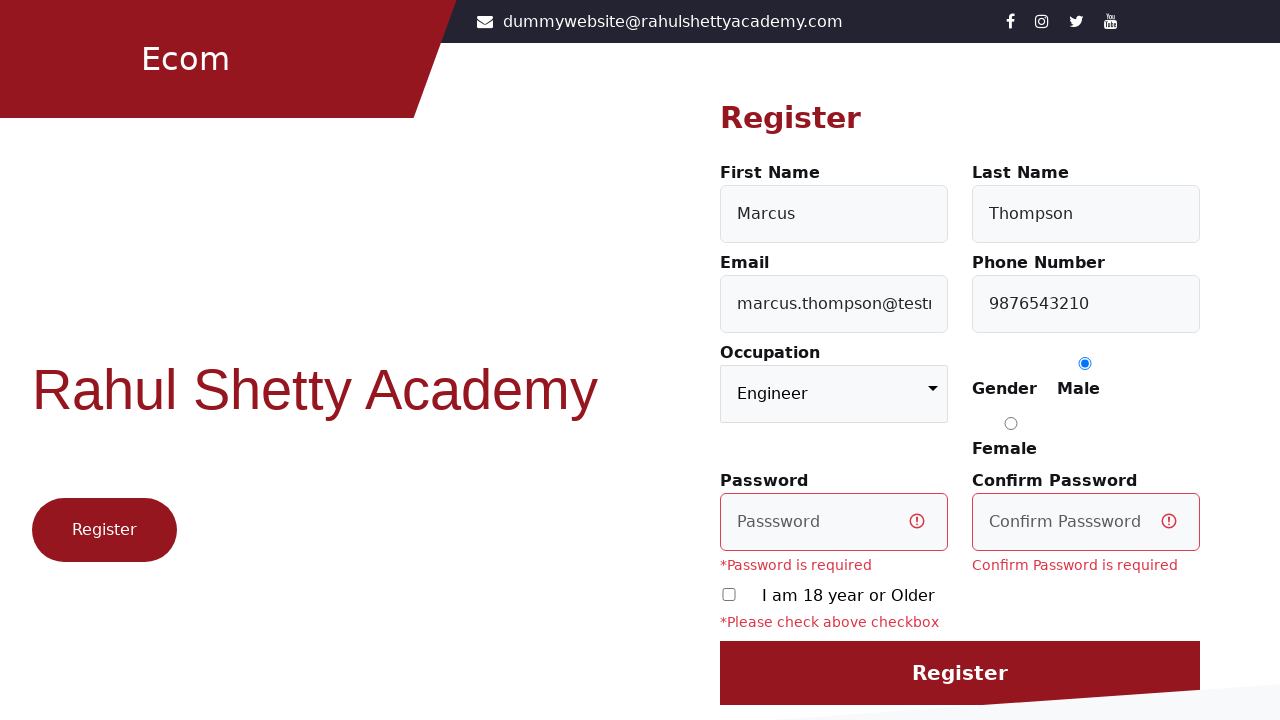

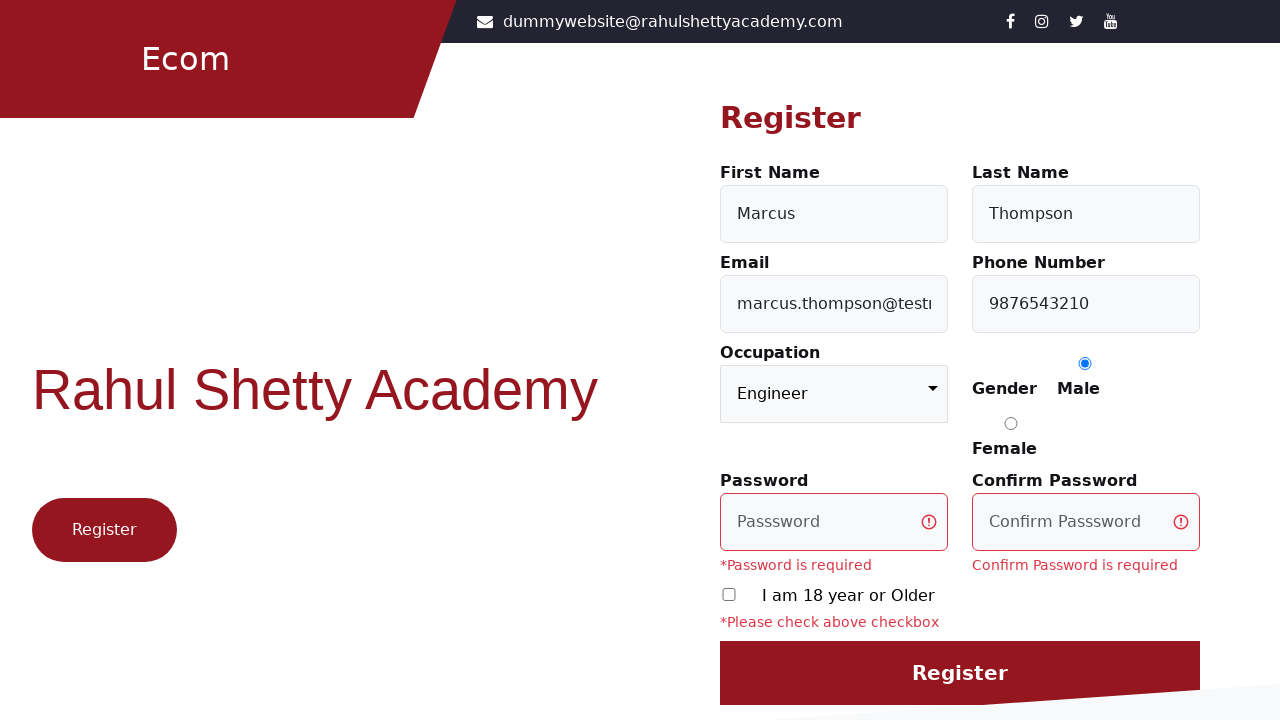